Navigates to the Applitools demo application login page and clicks the login button to access the app page

Starting URL: https://demo.applitools.com

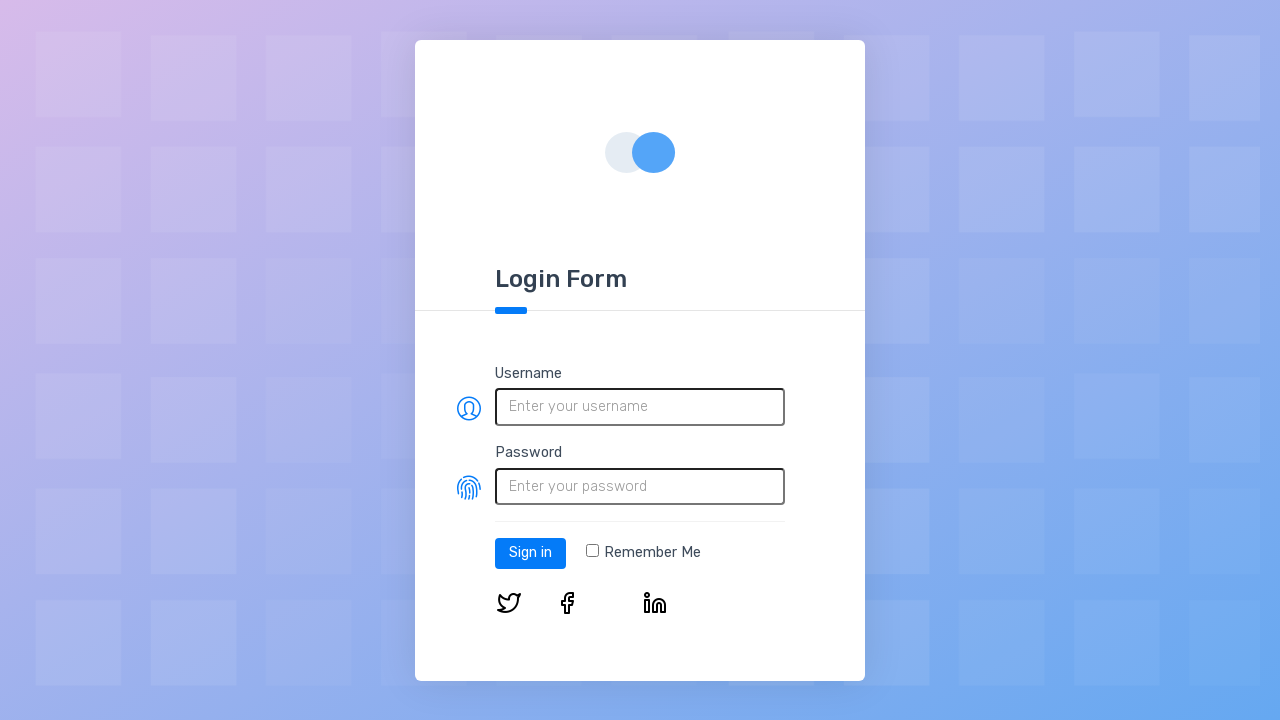

Set viewport size to 800x600
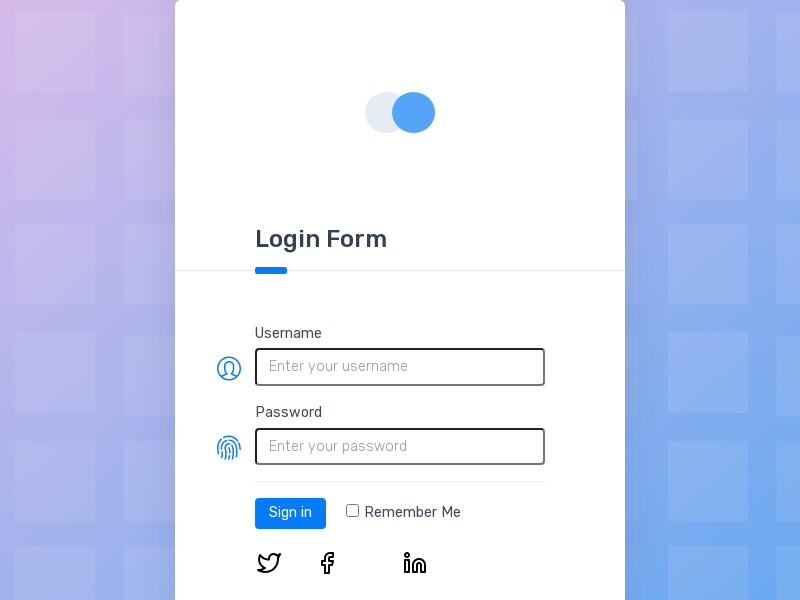

Login page loaded
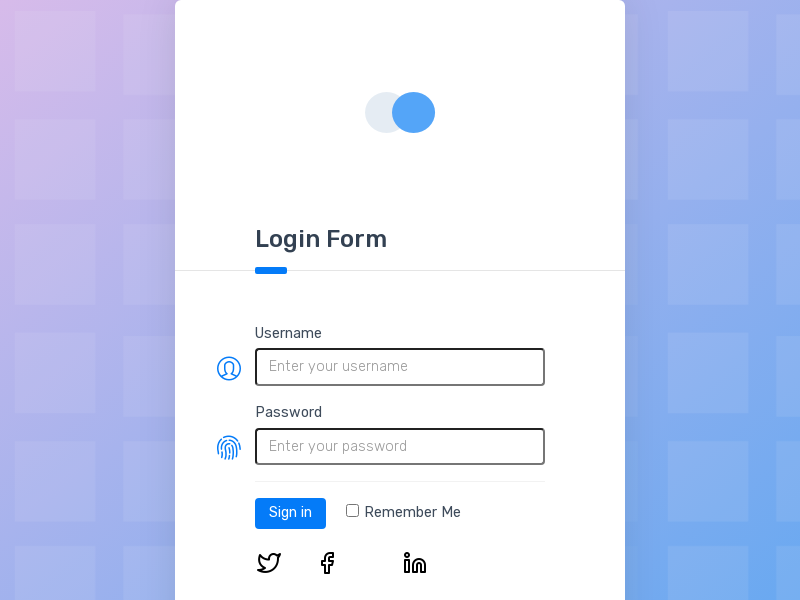

Clicked login button at (290, 513) on #log-in
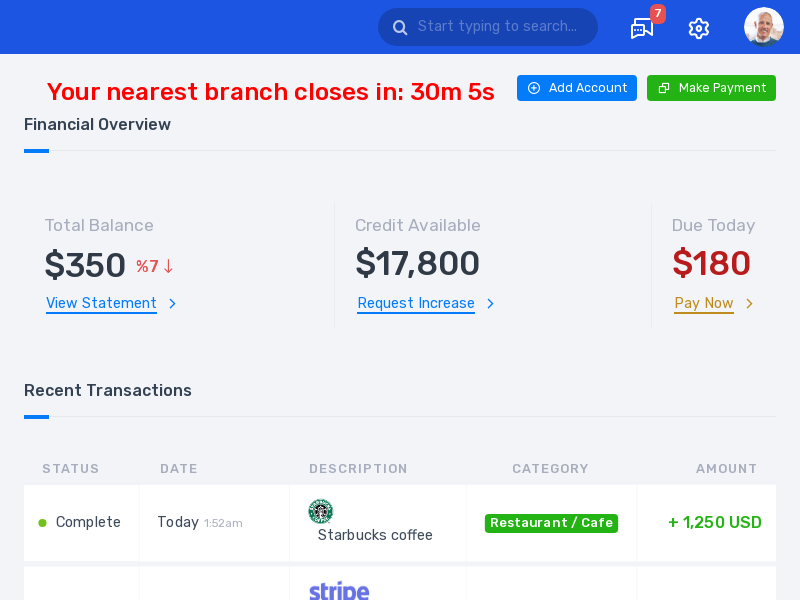

App page loaded after successful login
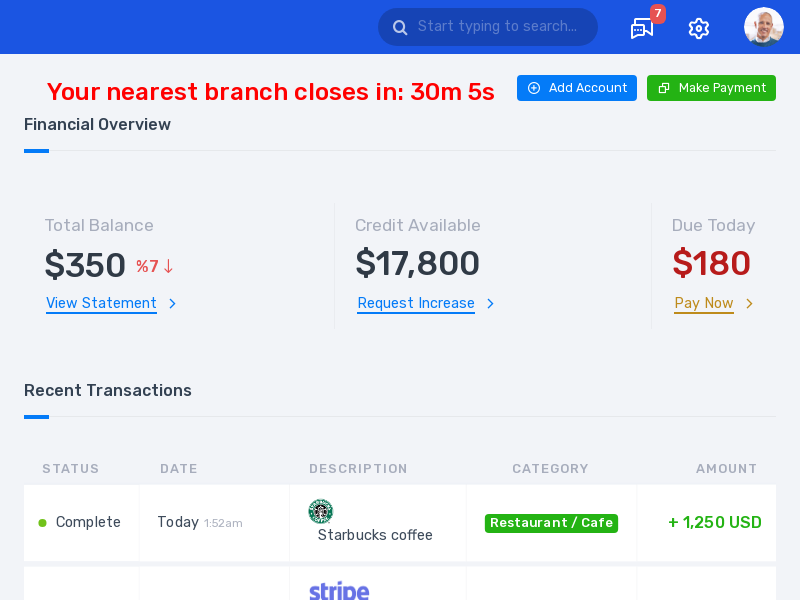

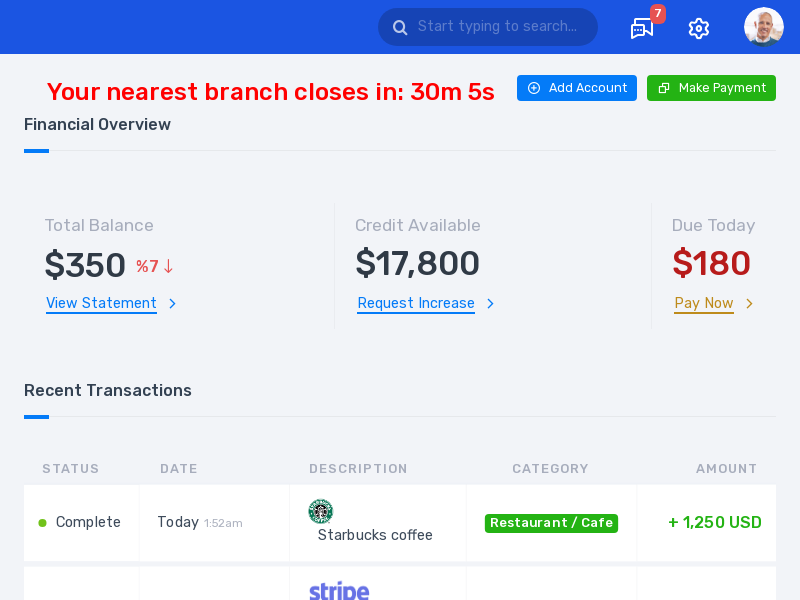